Tests window handling functionality by navigating to a page, clicking a link that opens a new window/tab, switching to the new window to verify its content, and then switching back to the original window to verify it's still accessible.

Starting URL: https://the-internet.herokuapp.com/windows

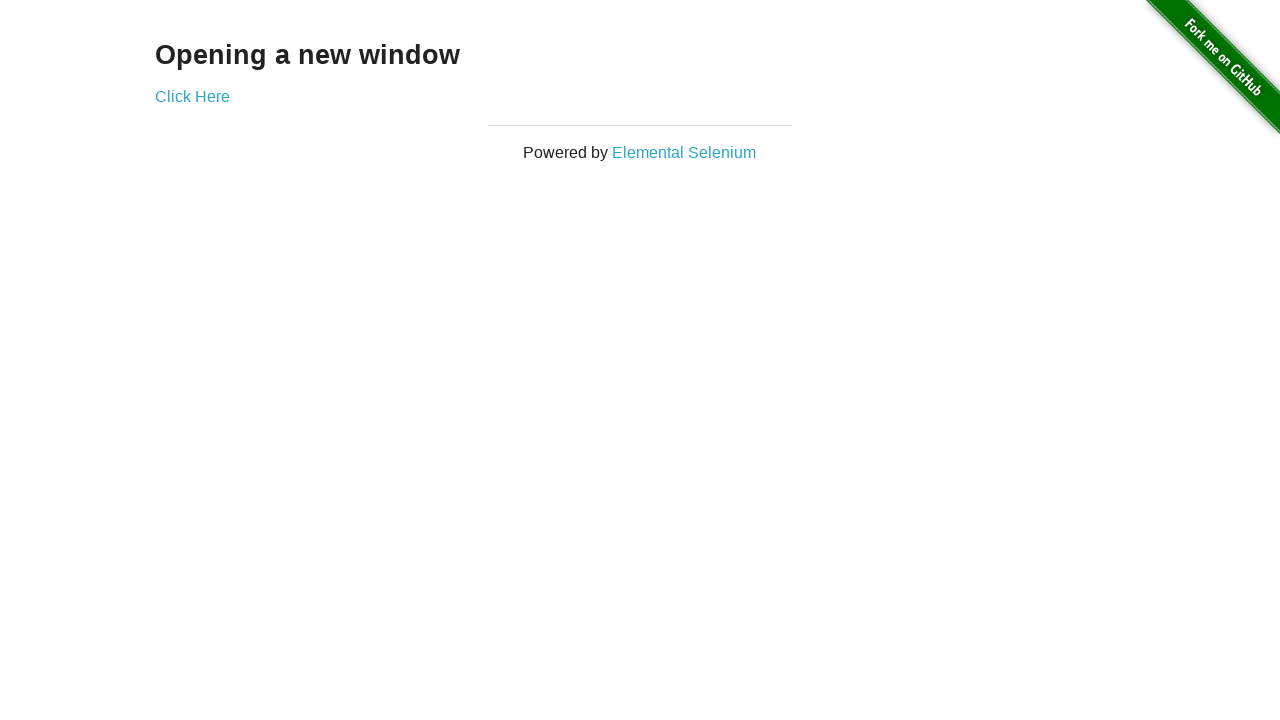

Waited for h3 heading to load
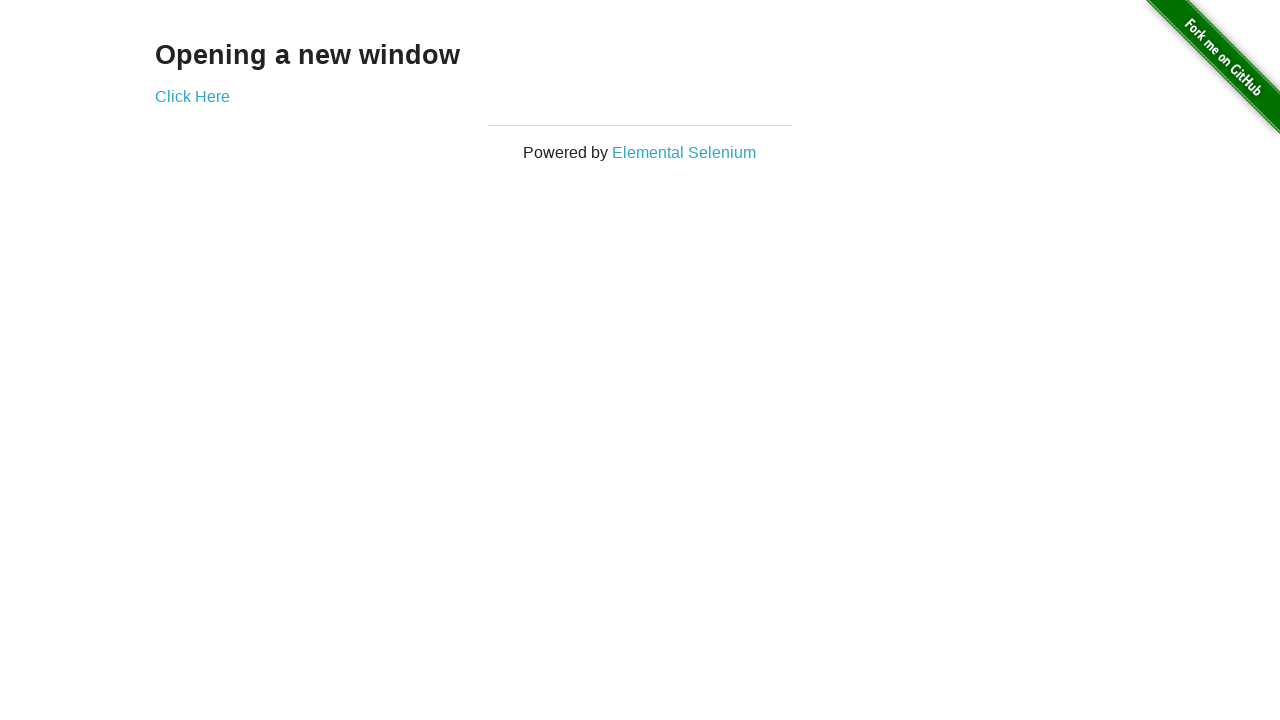

Verified page heading text is 'Opening a new window'
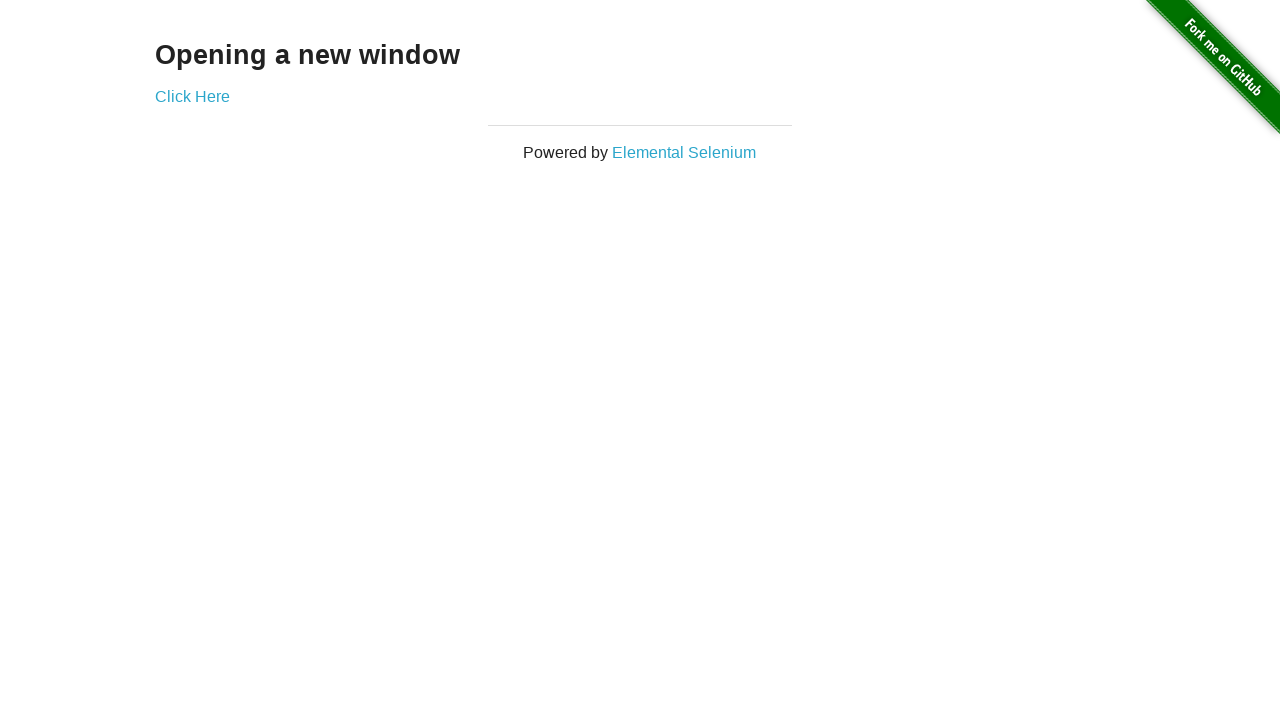

Verified original page title is 'The Internet'
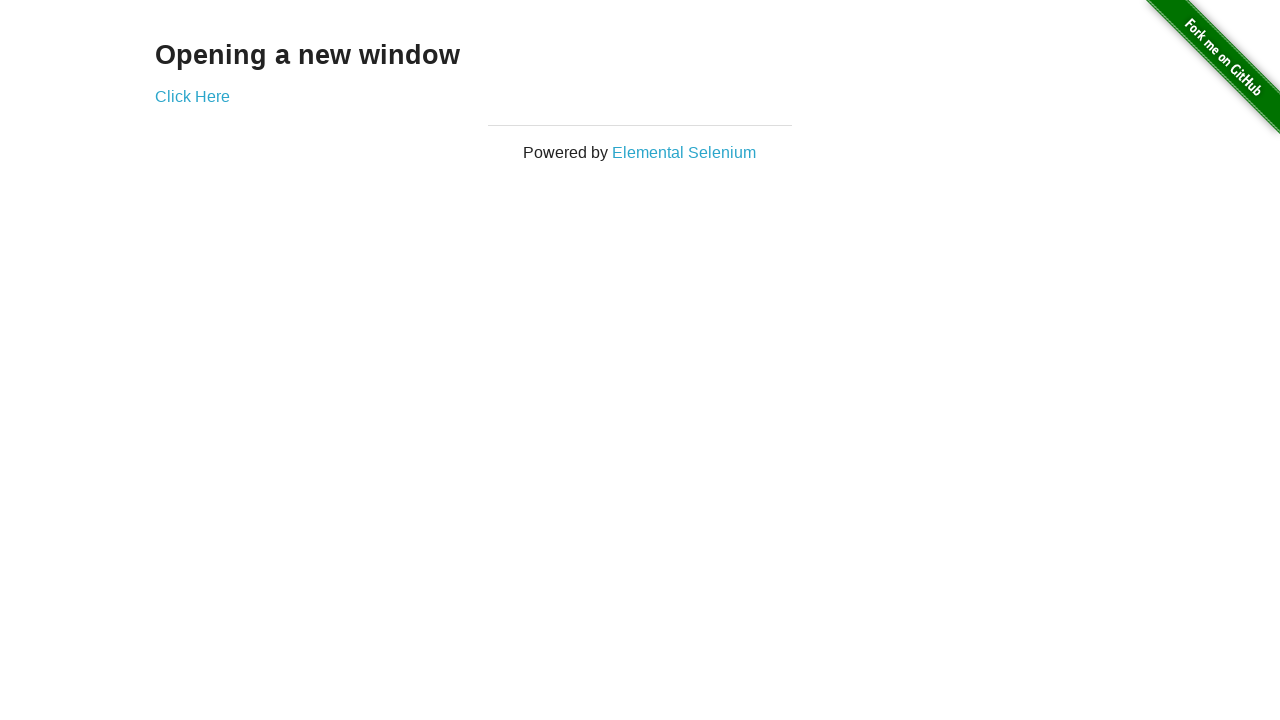

Clicked 'Click Here' link to open new window at (192, 96) on text=Click Here
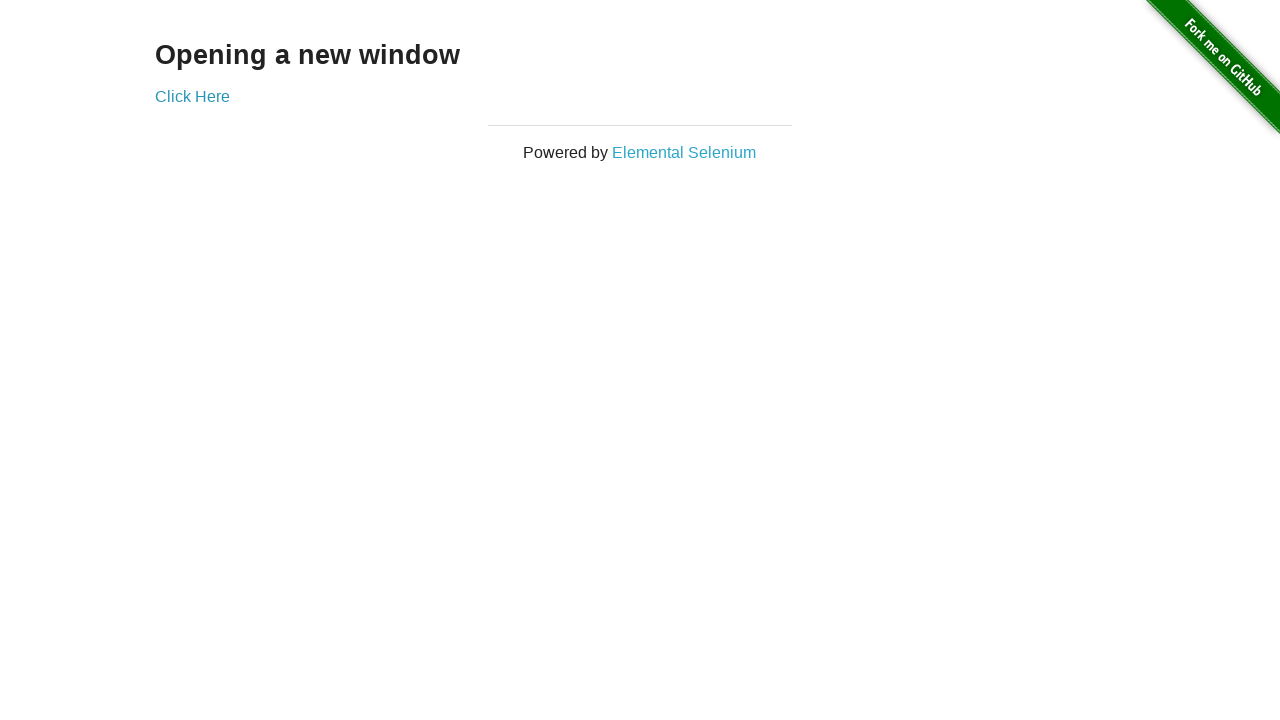

Obtained reference to new page/window
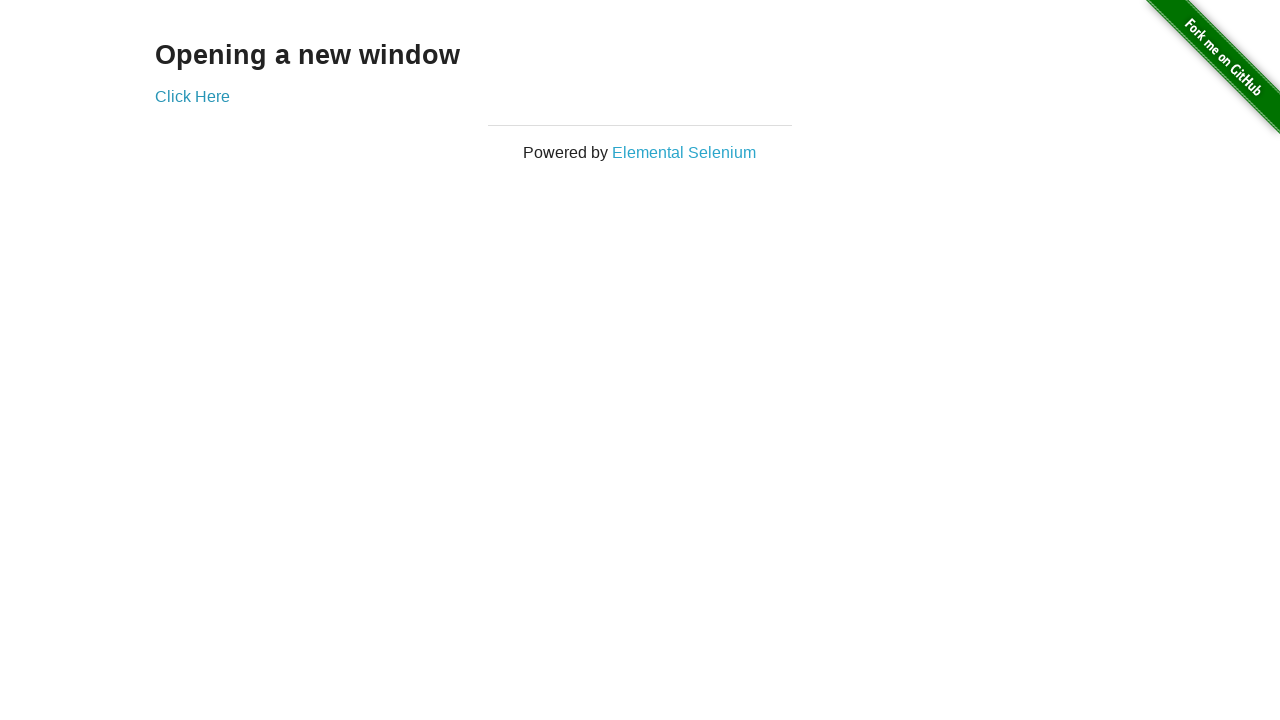

Waited for new page to fully load
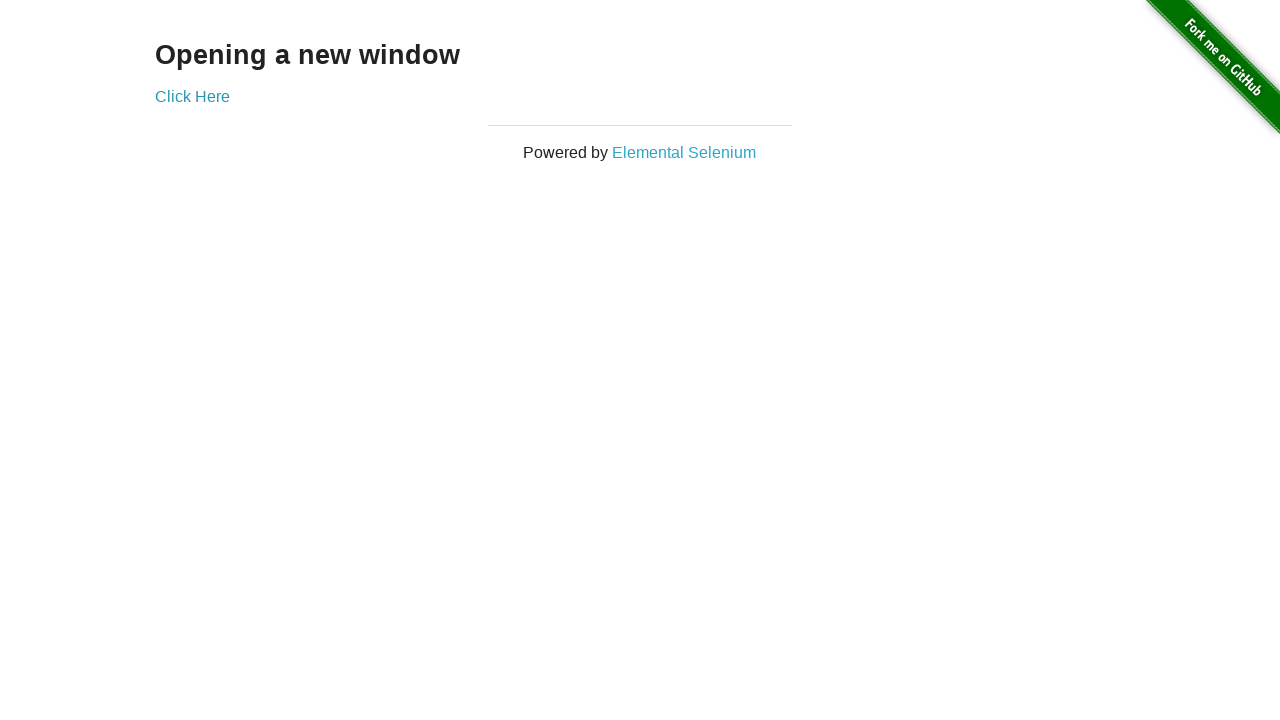

Verified new window title is 'New Window'
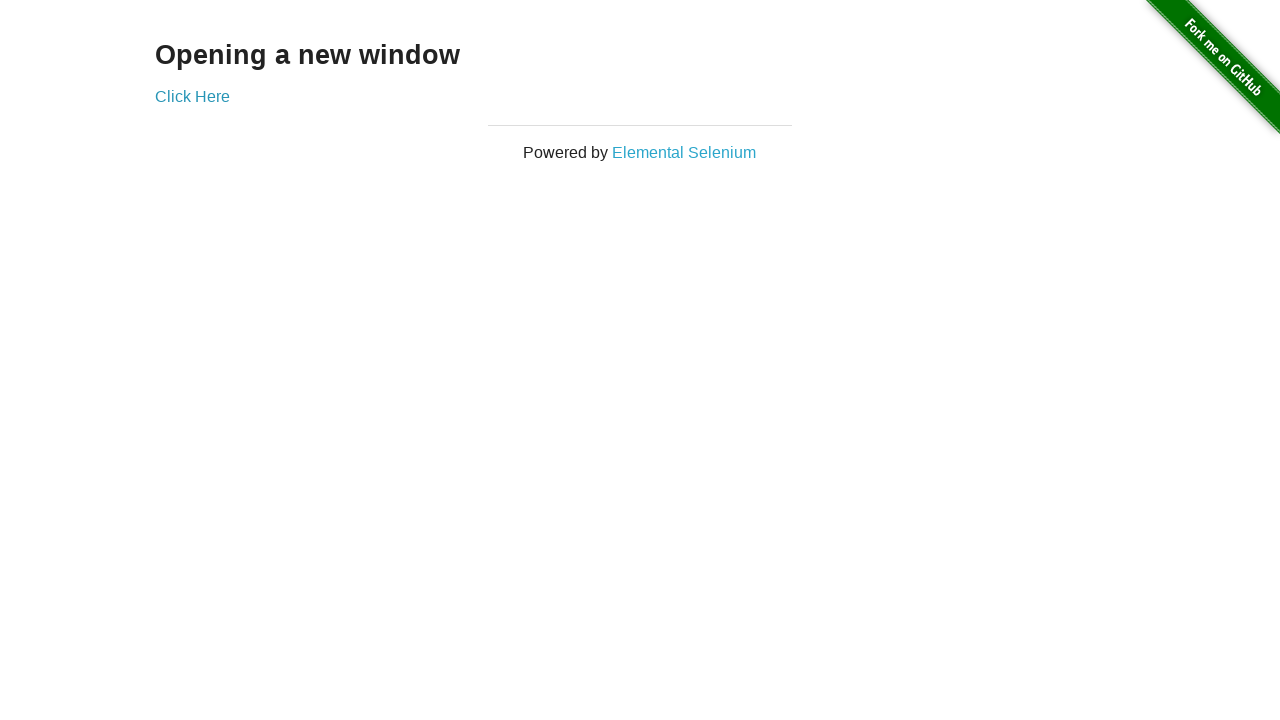

Verified new page heading text is 'New Window'
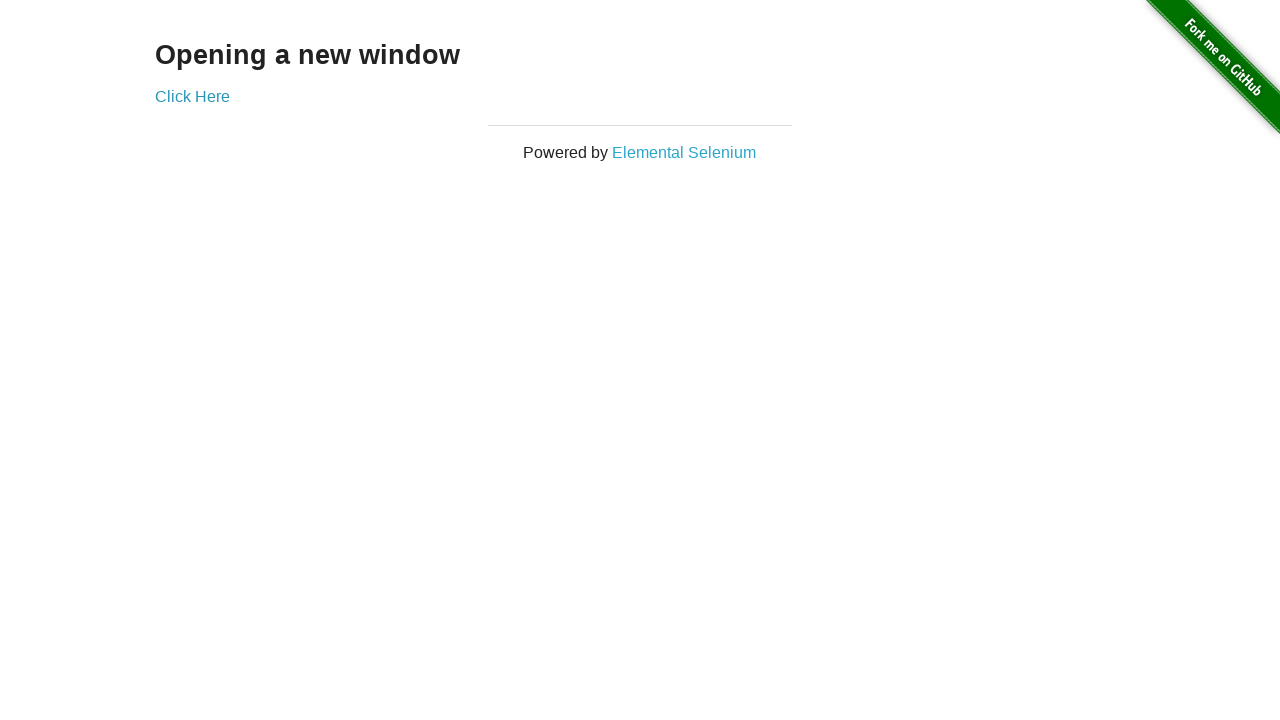

Switched back to original page
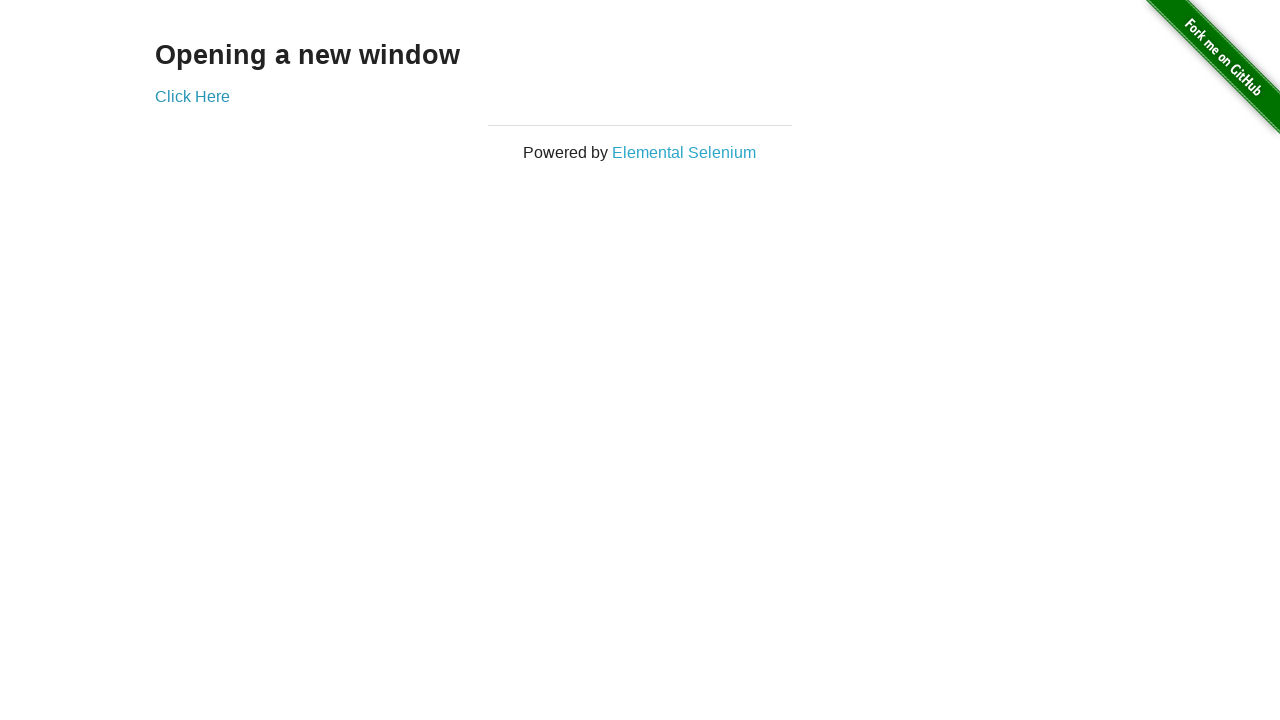

Verified original page title is still 'The Internet'
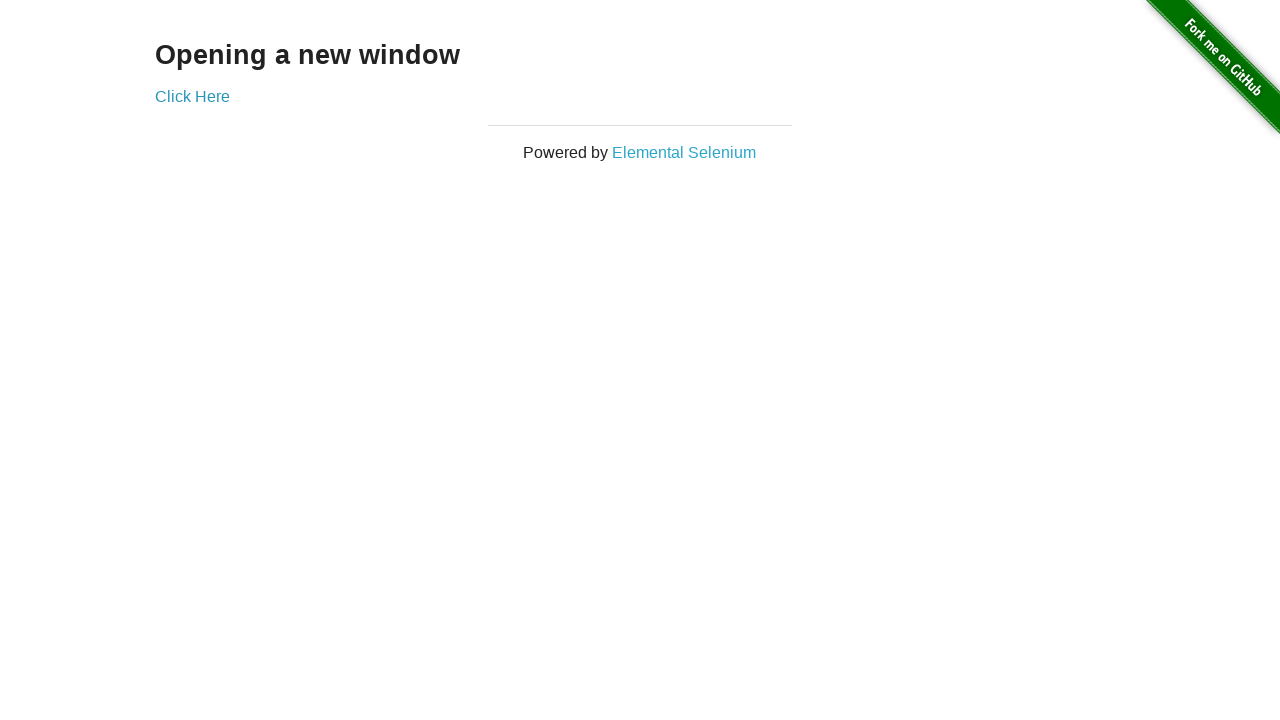

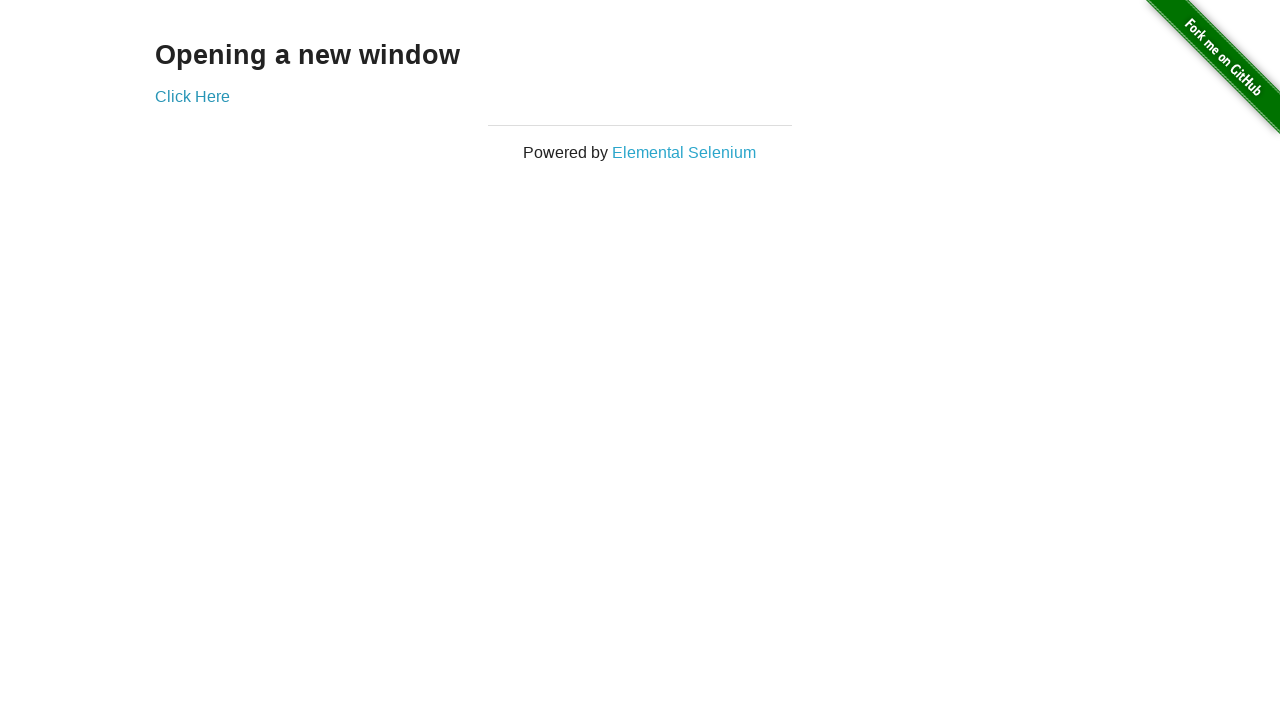